Tests click and hold drag selection by selecting items 1 through 8 in a selectable grid using mouse drag.

Starting URL: http://jqueryui.com/resources/demos/selectable/display-grid.html

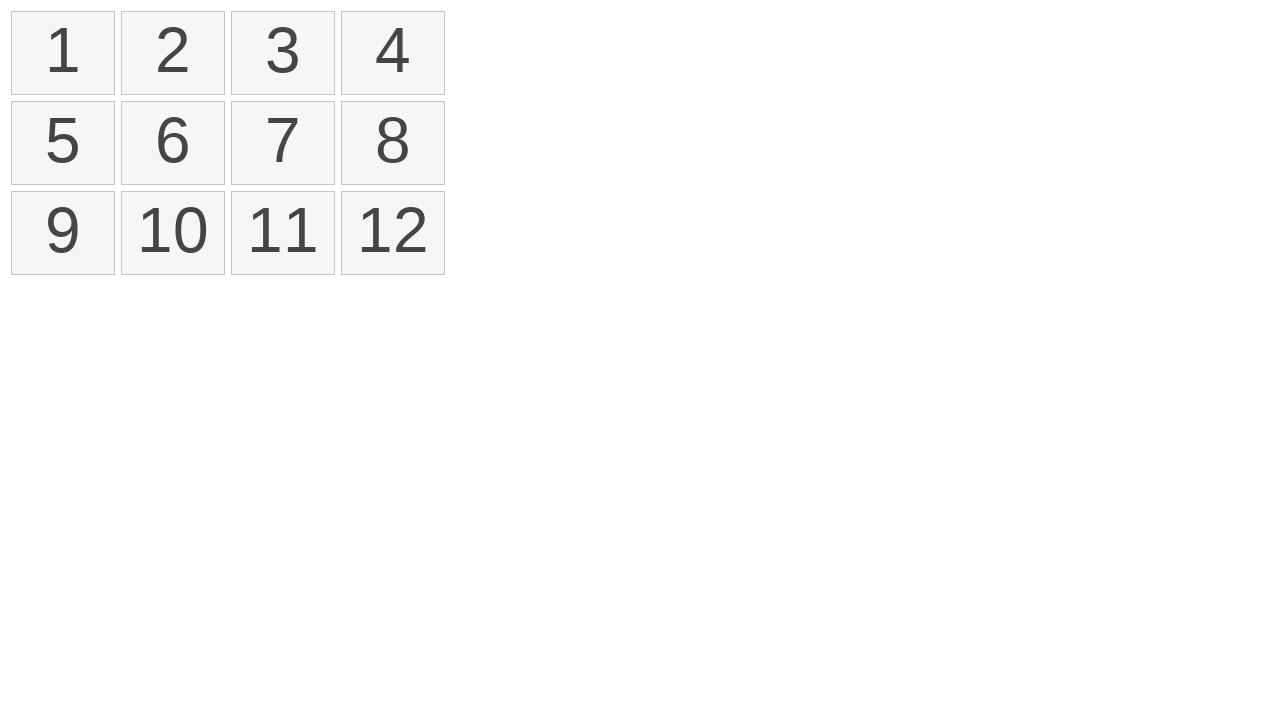

Selectable grid loaded and ready
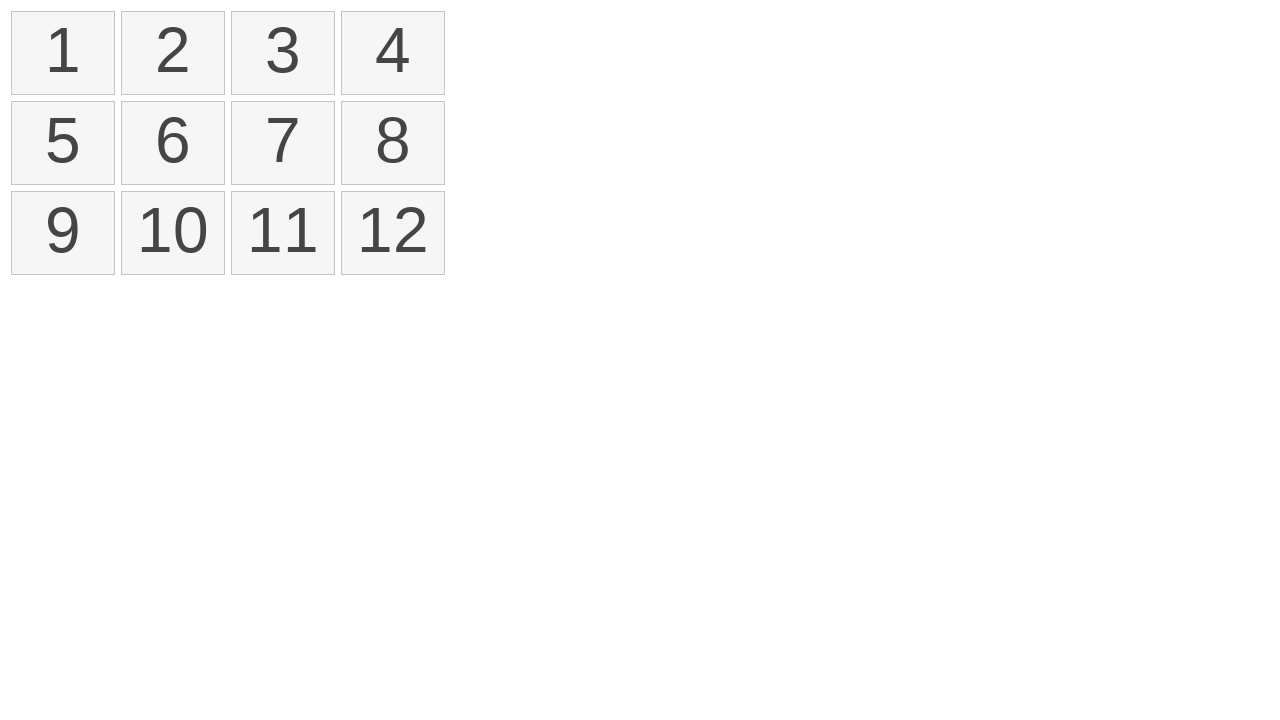

Located first item in selectable grid
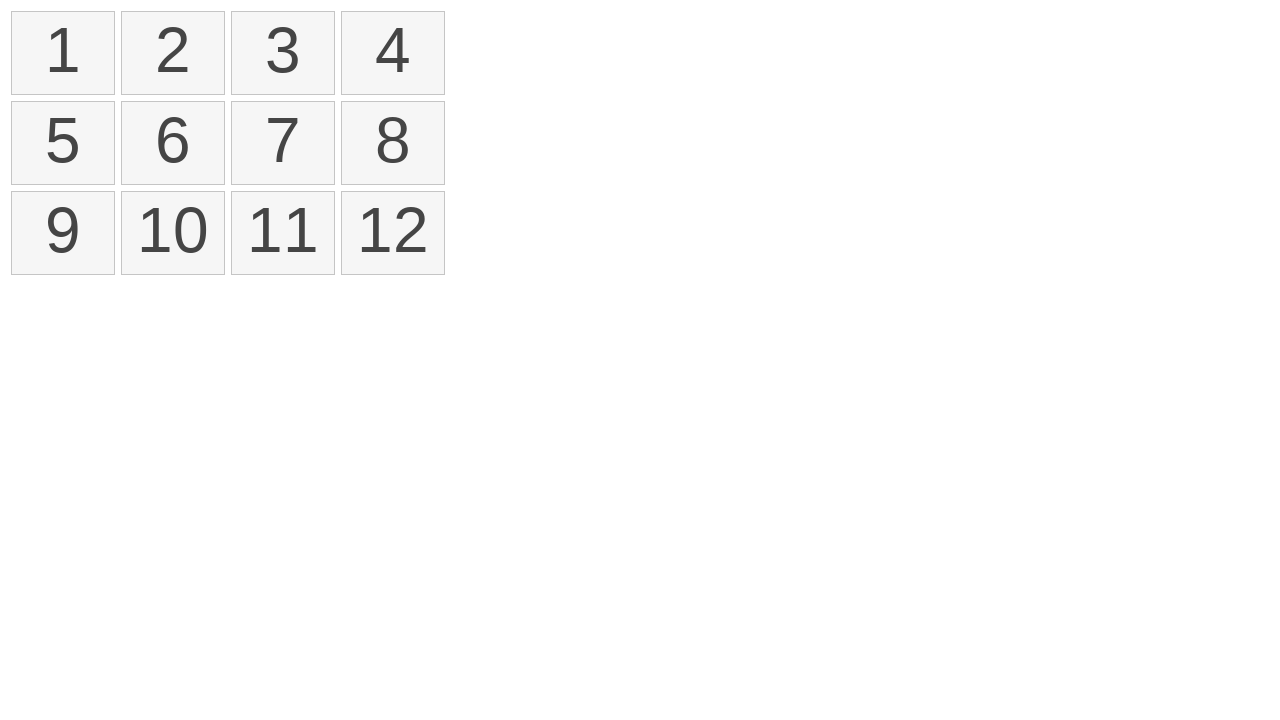

Located eighth item in selectable grid
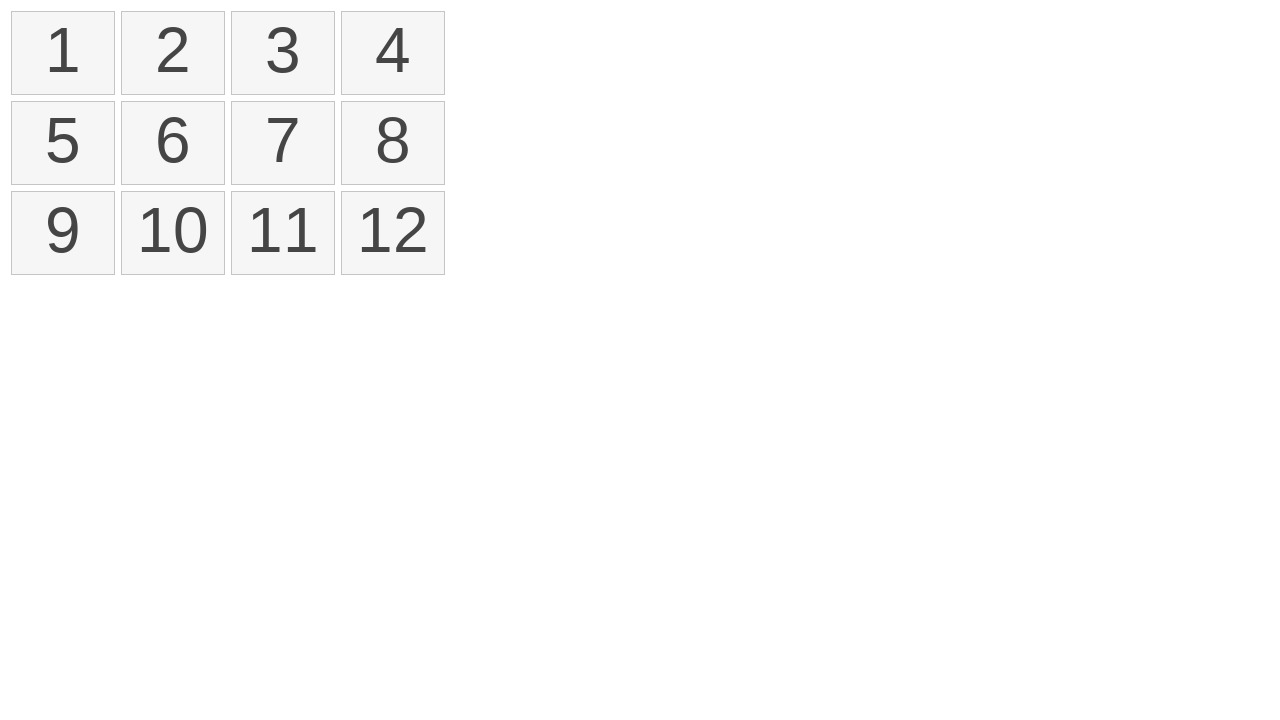

Performed click and hold drag selection from item 1 to item 8 at (393, 143)
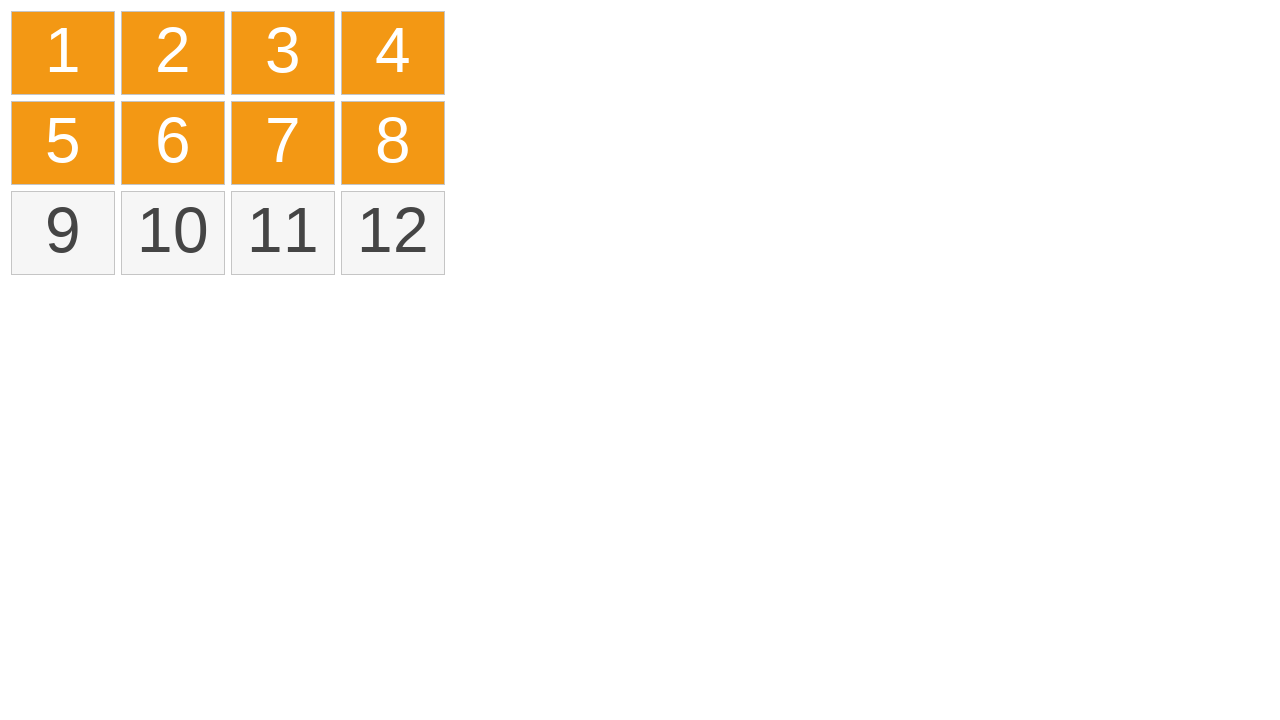

Selected items are now visible in the DOM
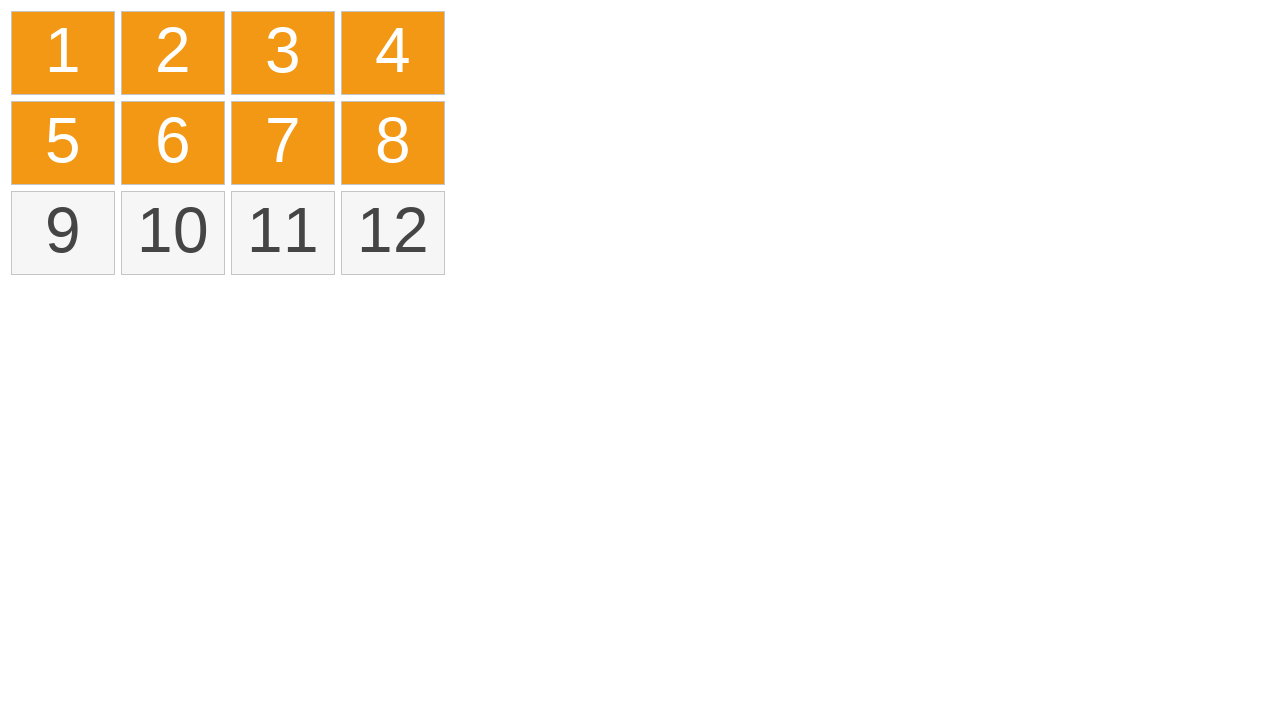

Counted 8 selected items
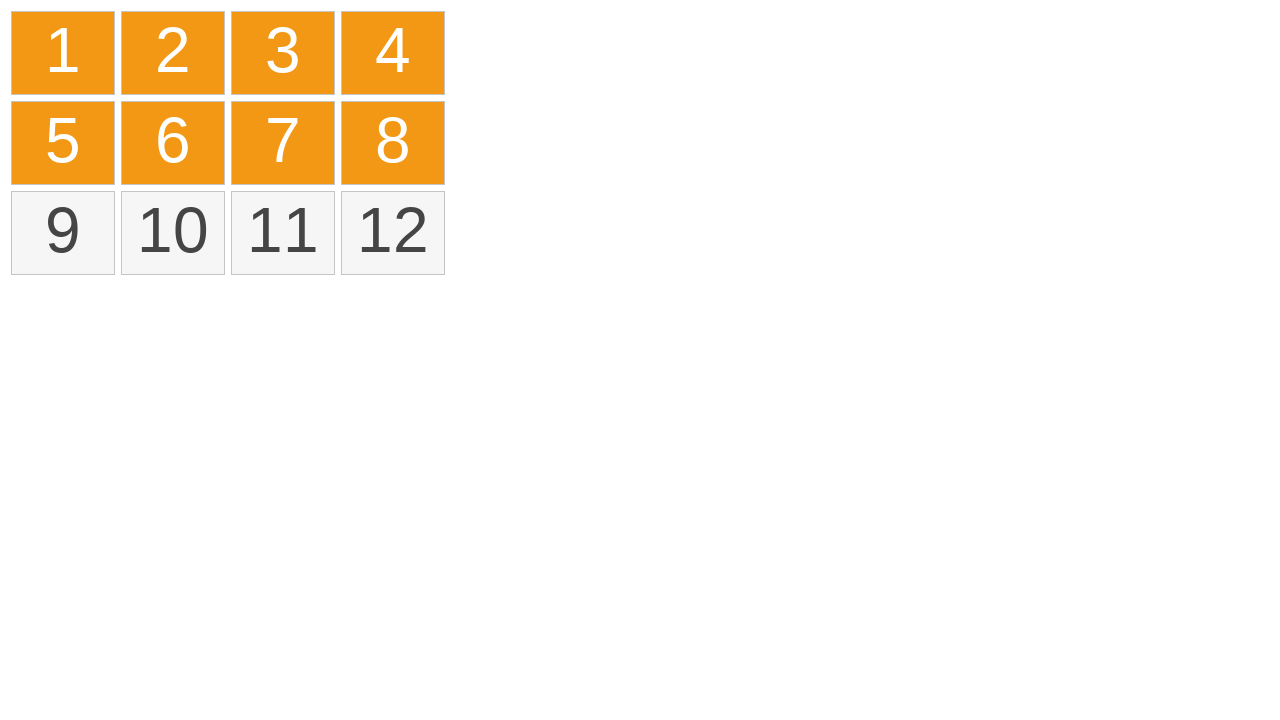

Assertion passed: exactly 8 items are selected
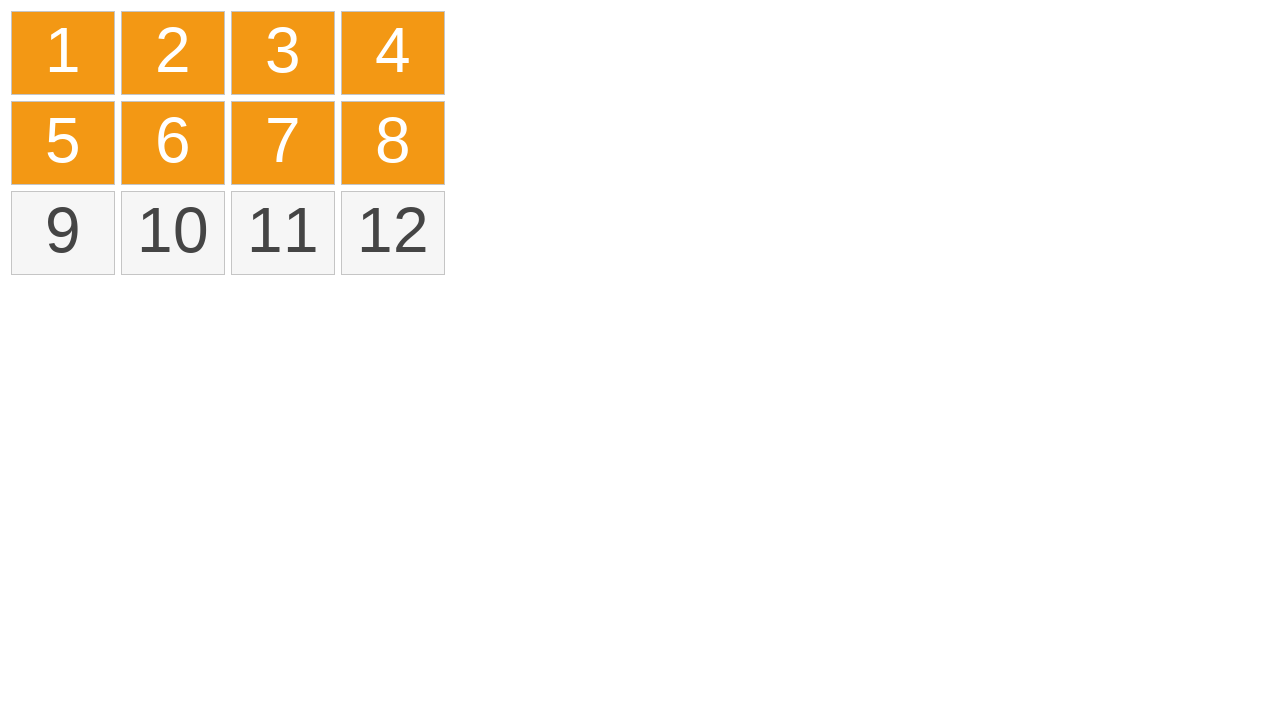

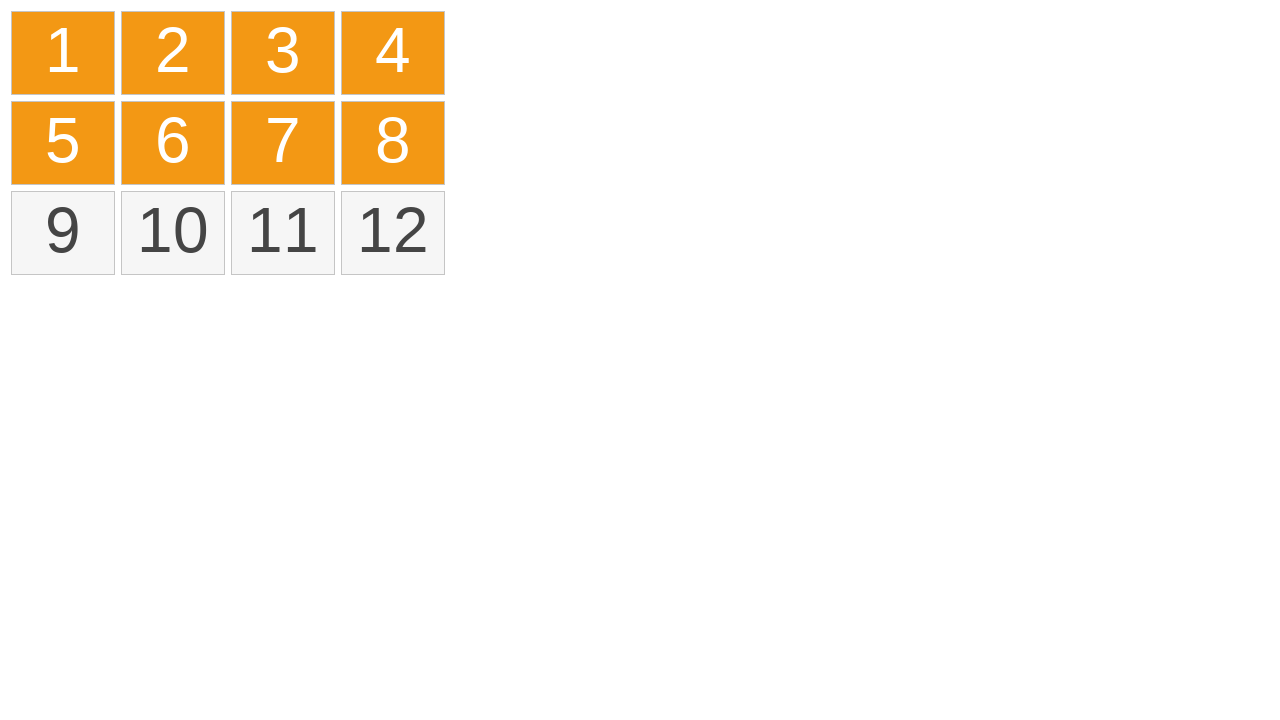